Clicks the sign-in button on the homepage to navigate to the login page

Starting URL: http://zero.webappsecurity.com/

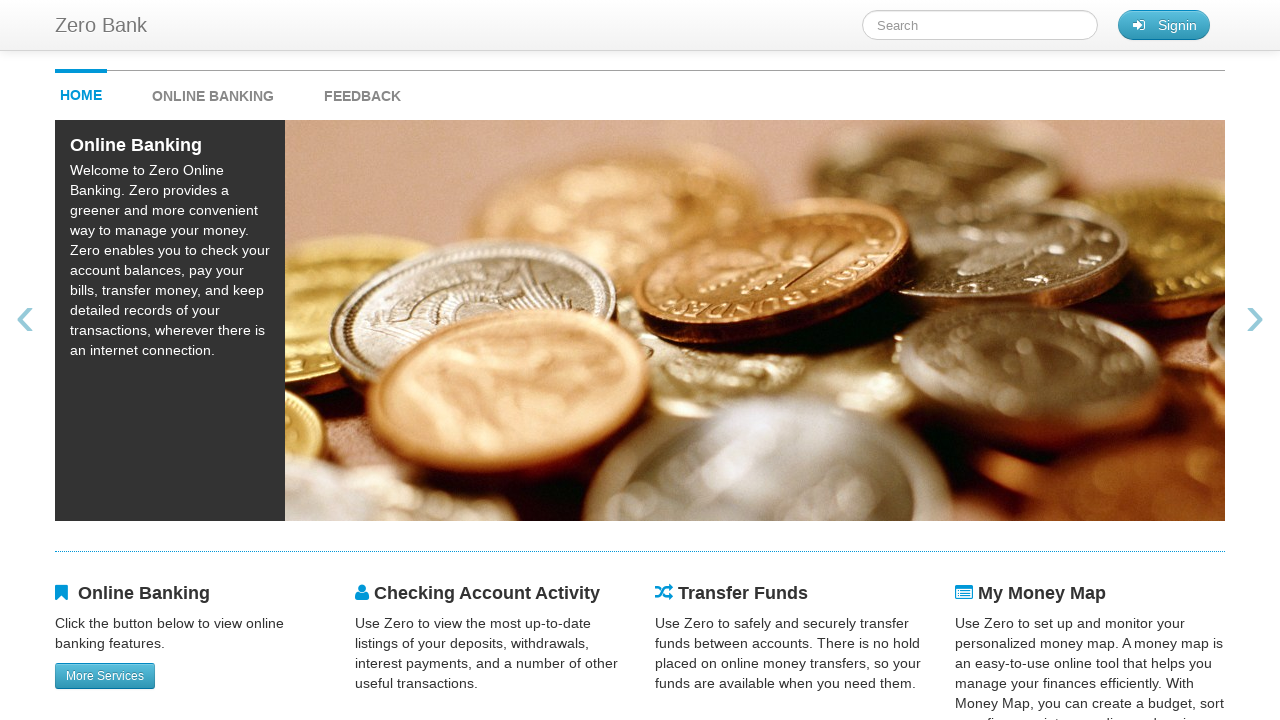

Navigated to Zero Bank homepage
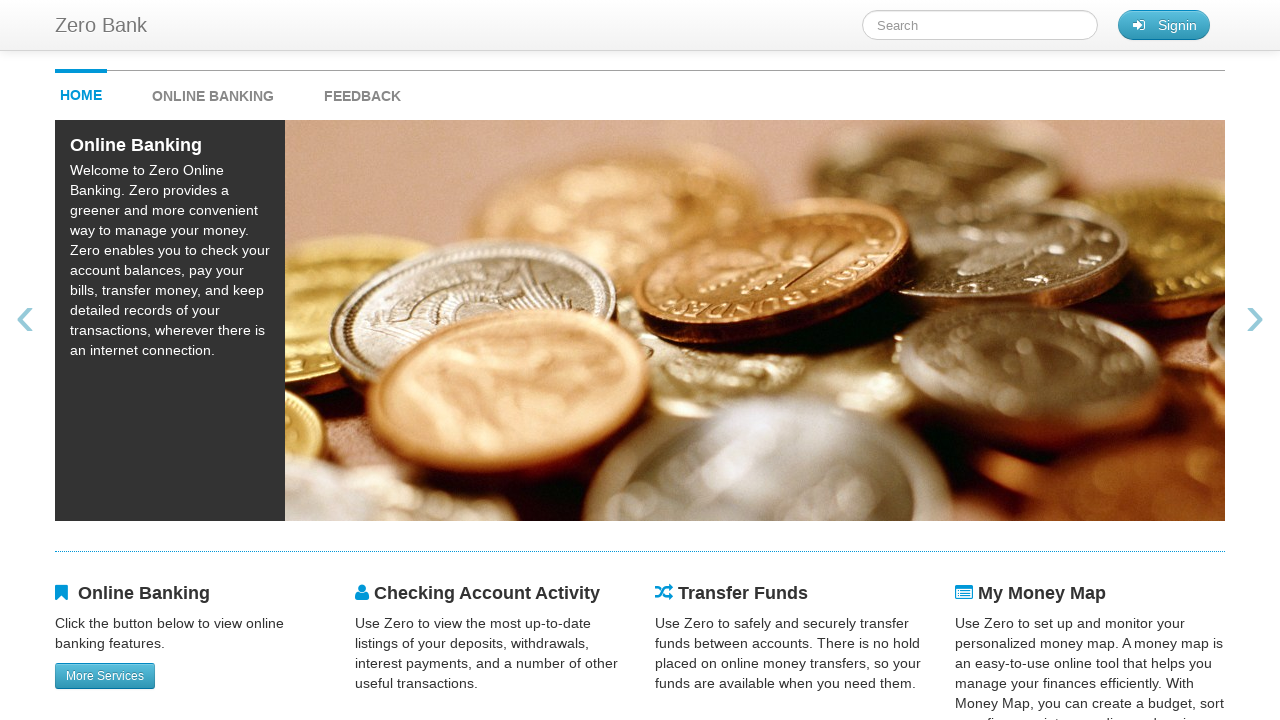

Clicked the sign-in button to navigate to login page at (1164, 25) on button#signin_button
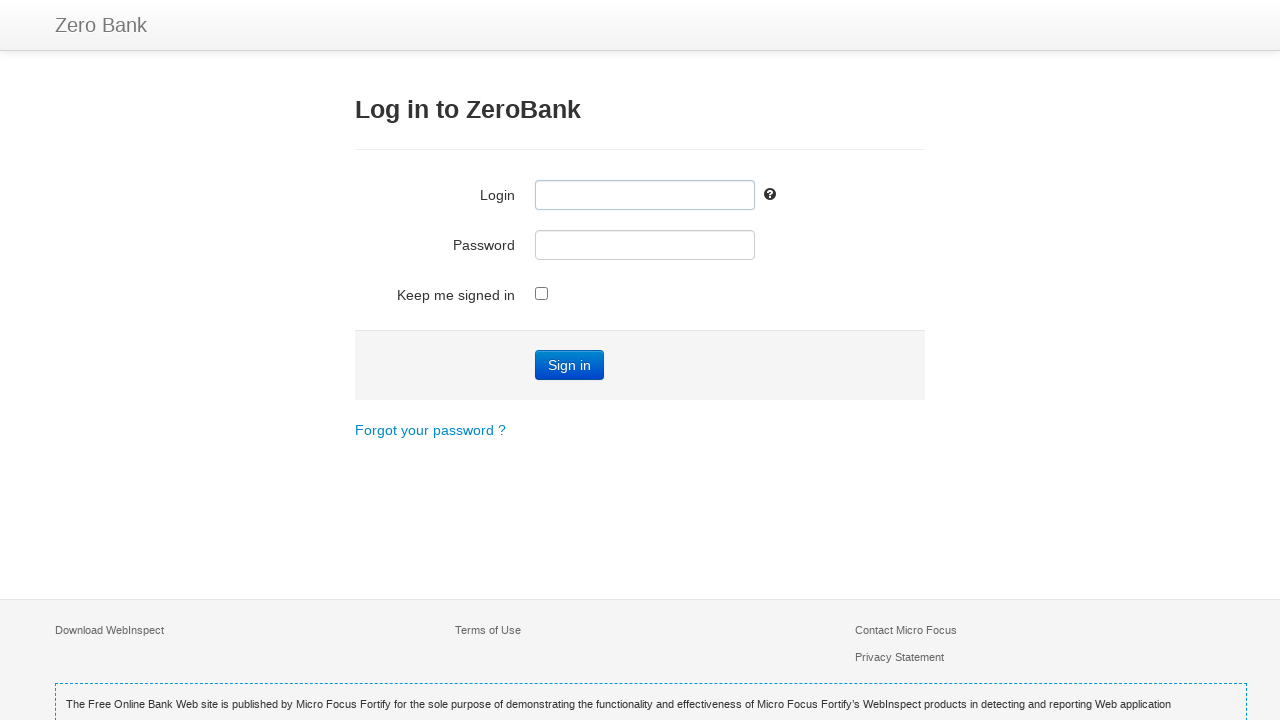

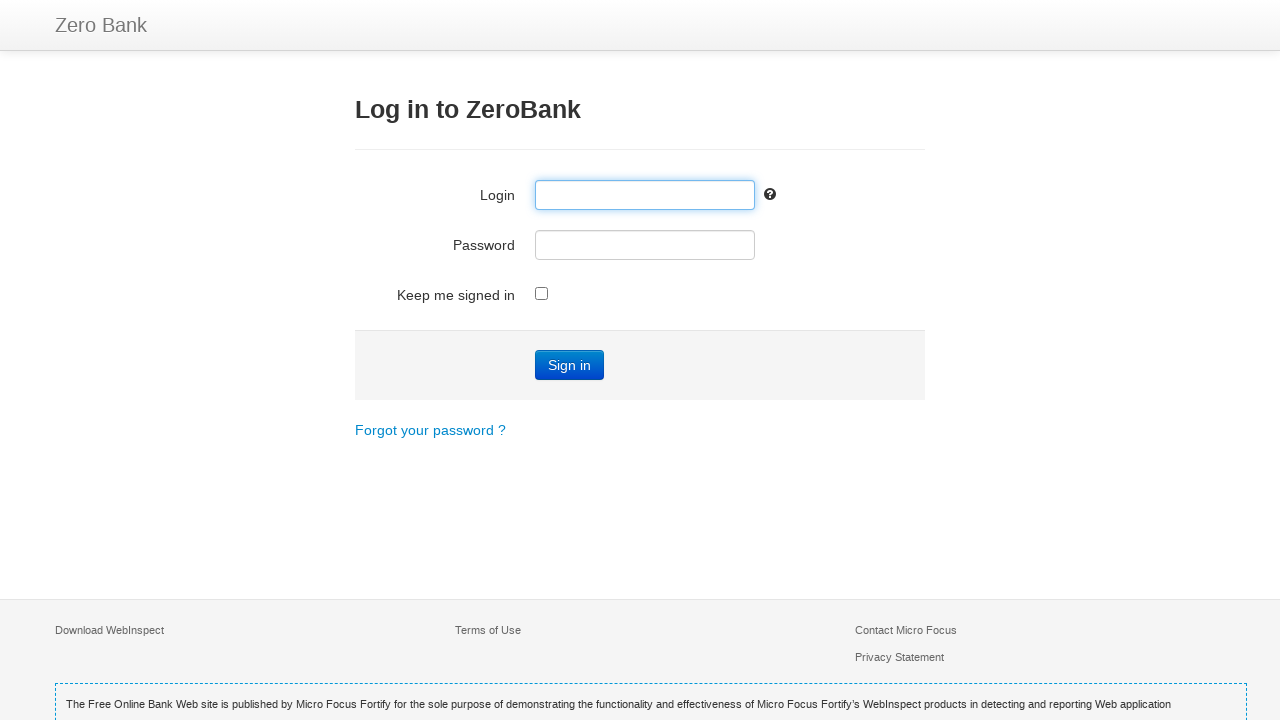